Fills out a practice registration form with personal details including name, email, gender, phone number, date of birth selection via date picker, subjects, hobbies, address, and state/city dropdowns.

Starting URL: https://demoqa.com/automation-practice-form

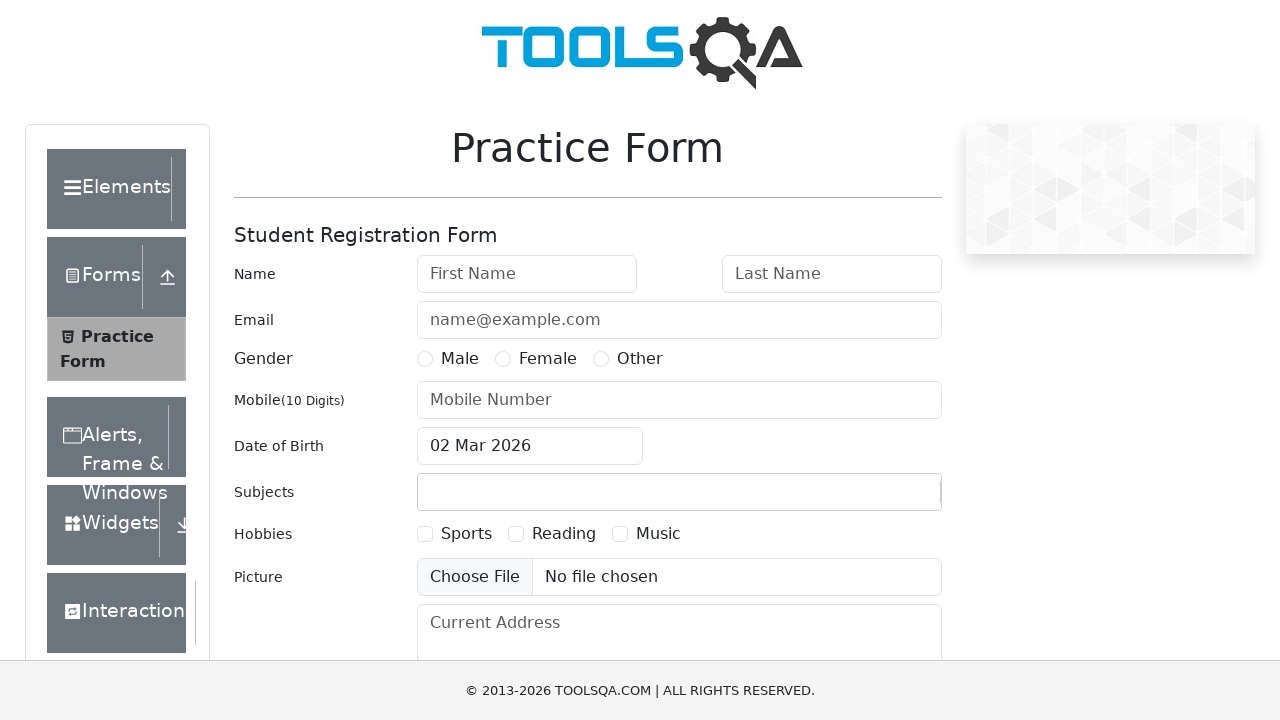

Filled first name field with 'test' on #firstName
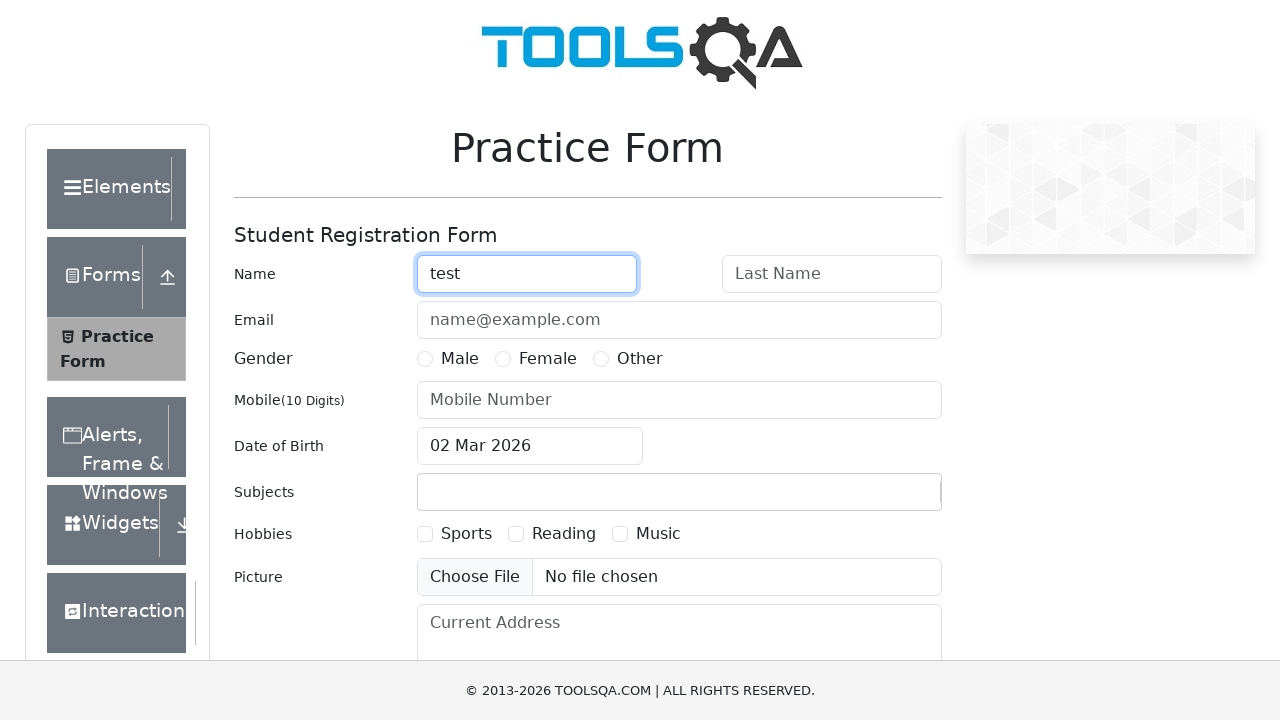

Filled last name field with 'tech' on #lastName
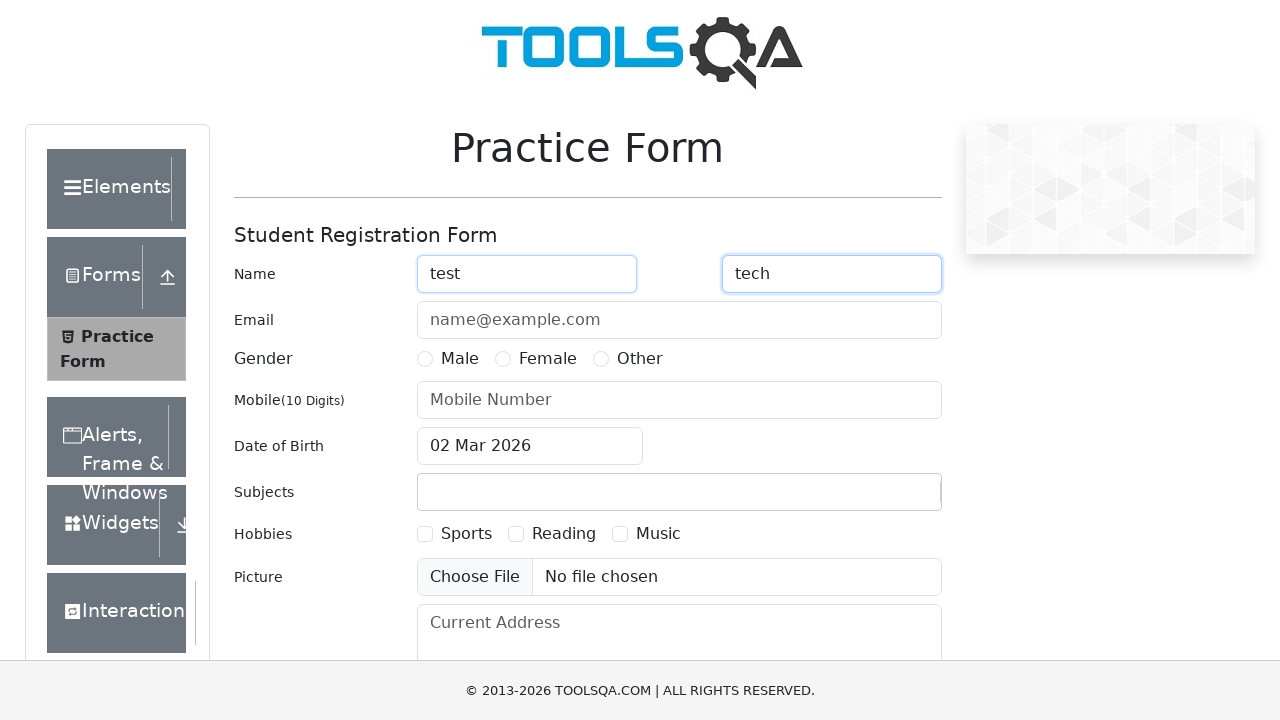

Filled email field with 'test@gmail.com' on #userEmail
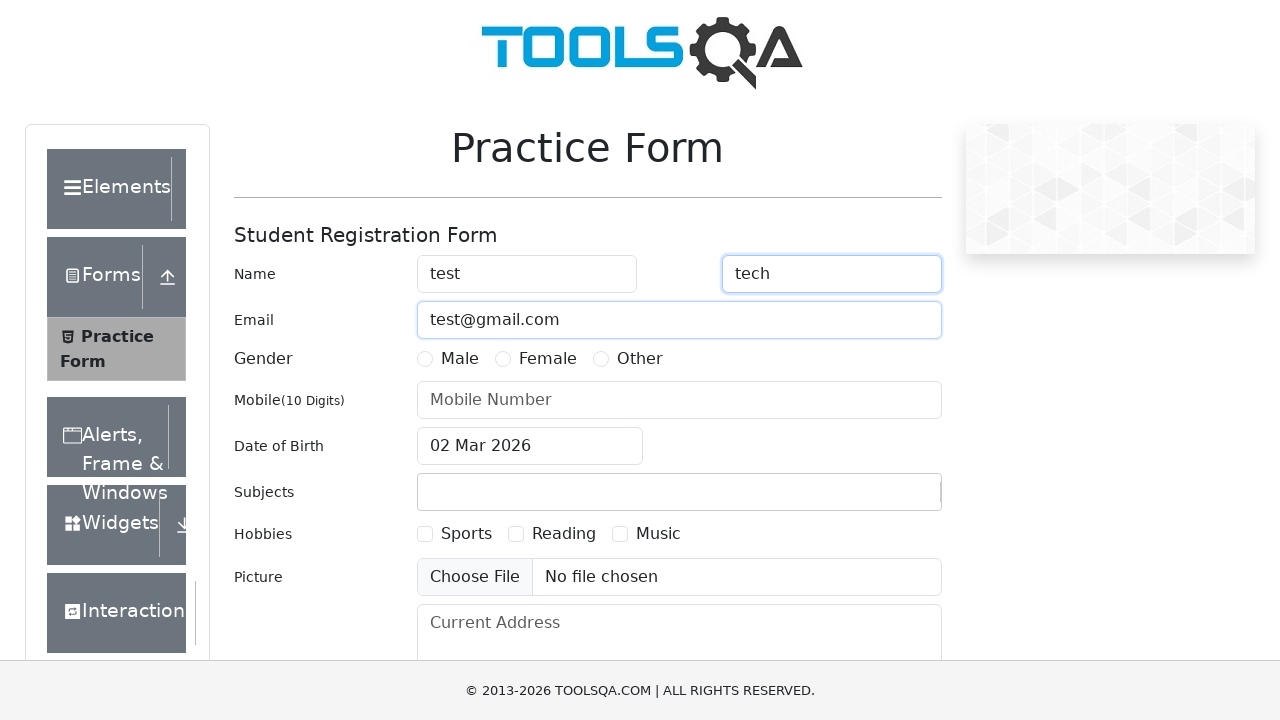

Selected Male gender radio button at (460, 359) on label[for='gender-radio-1']
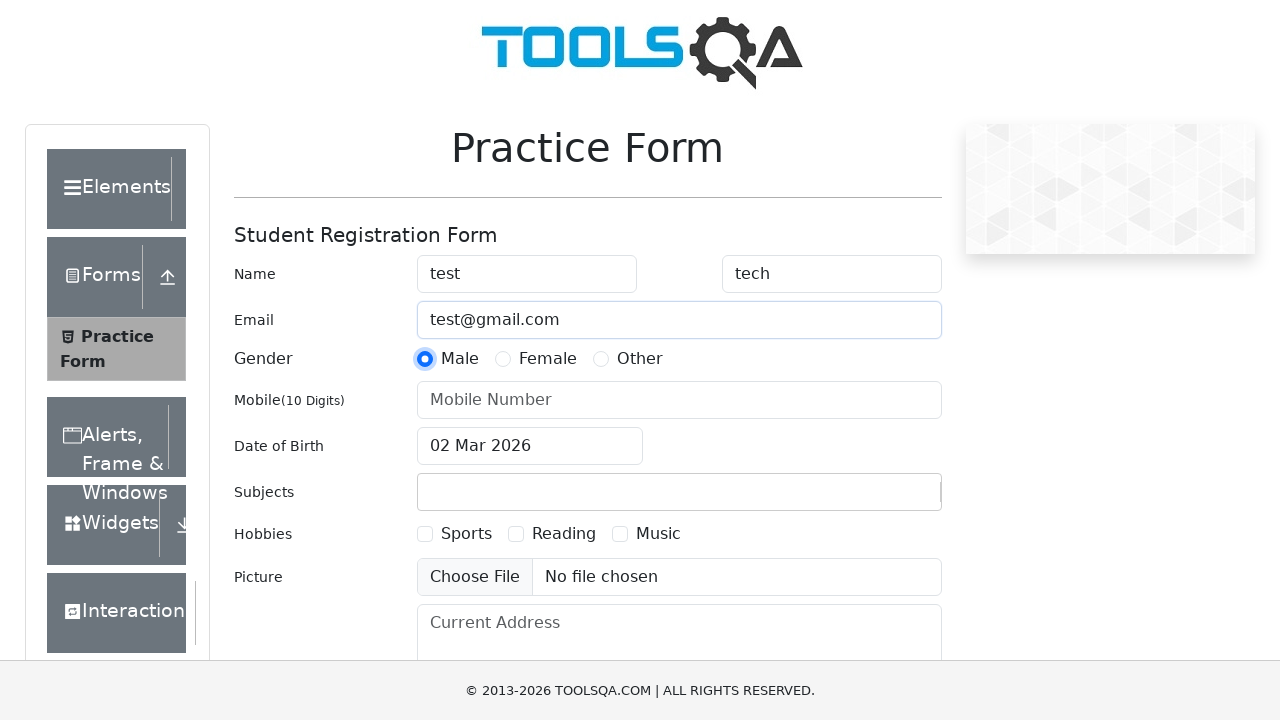

Filled phone number field with '9685748596' on #userNumber
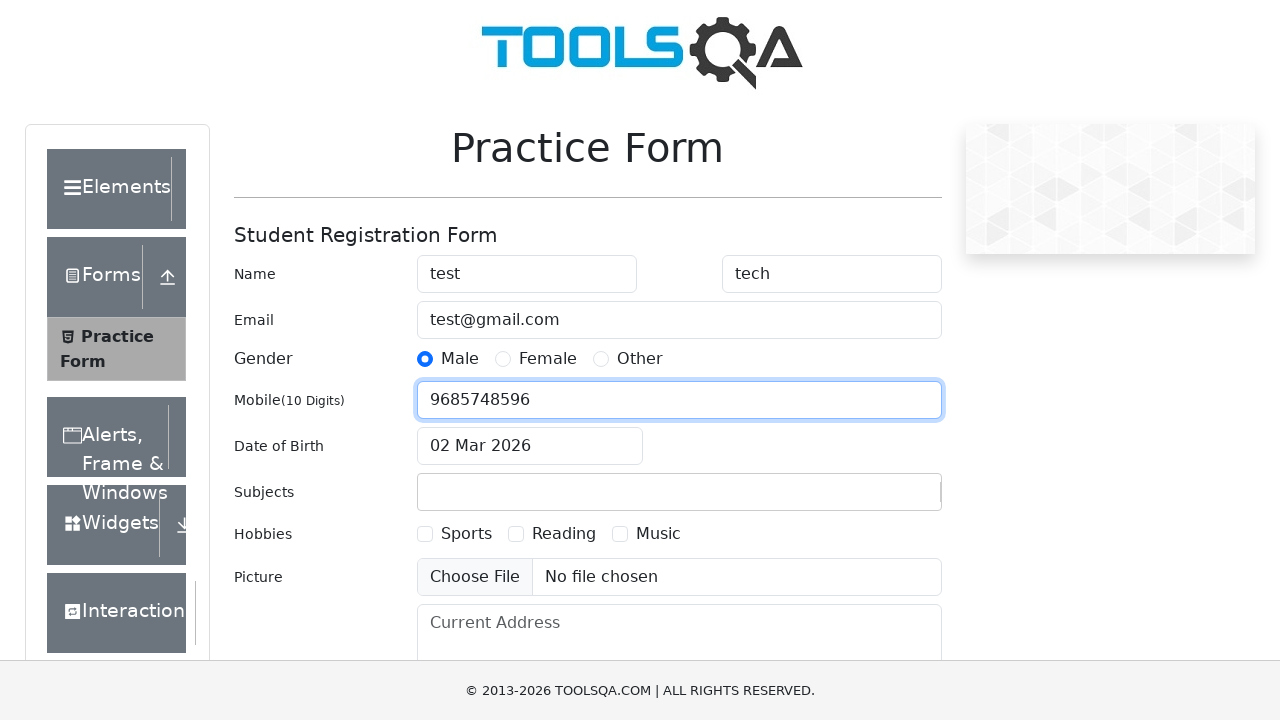

Opened date of birth picker at (530, 446) on #dateOfBirthInput
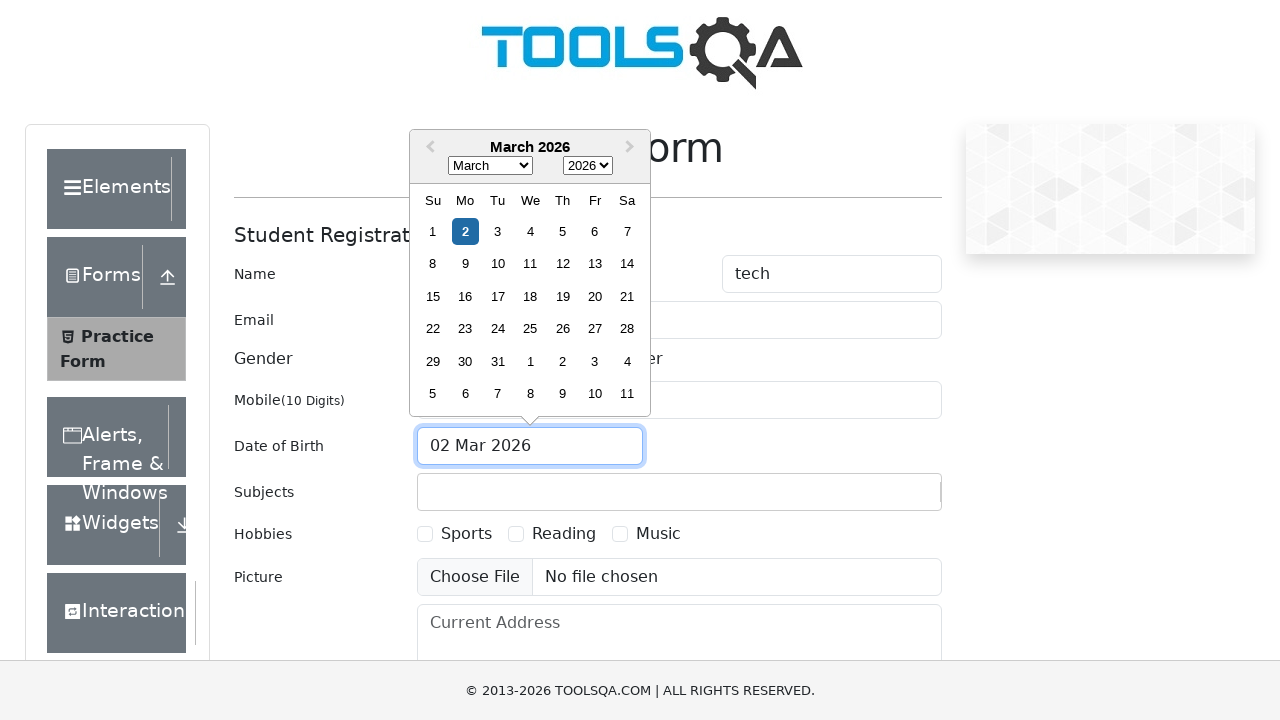

Selected December from month dropdown on .react-datepicker__month-select
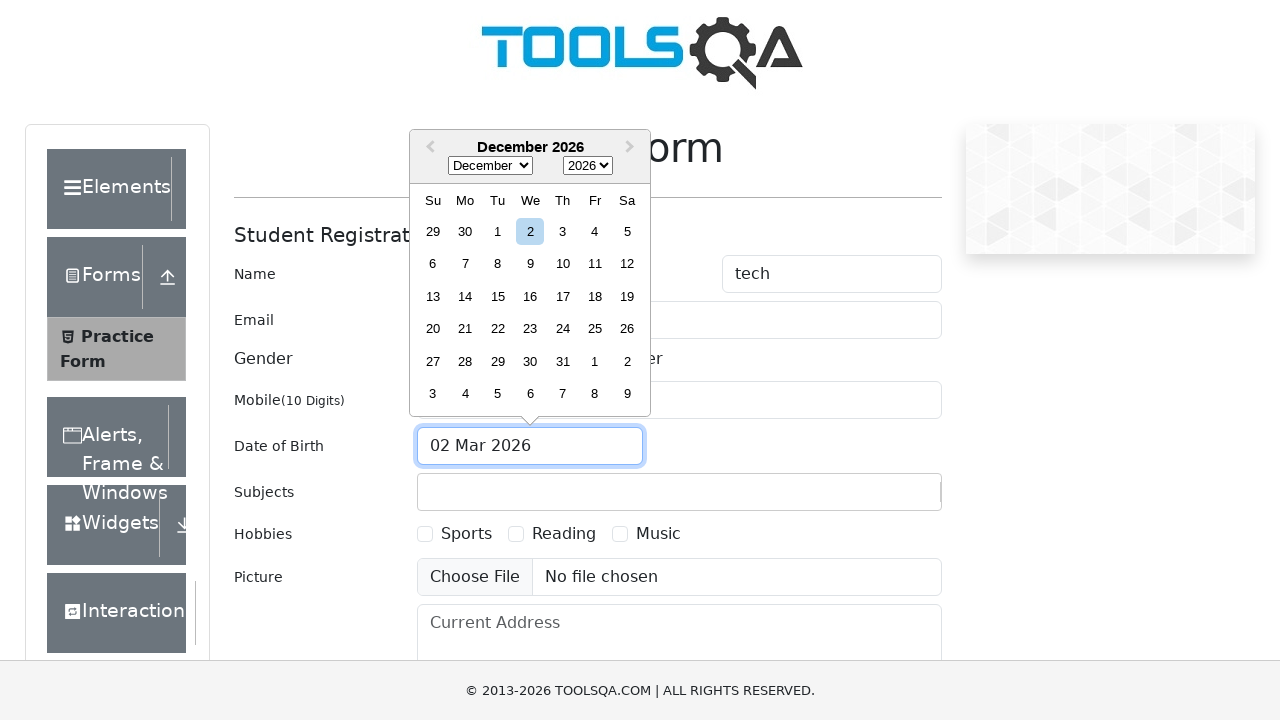

Selected 2002 from year dropdown on .react-datepicker__year-select
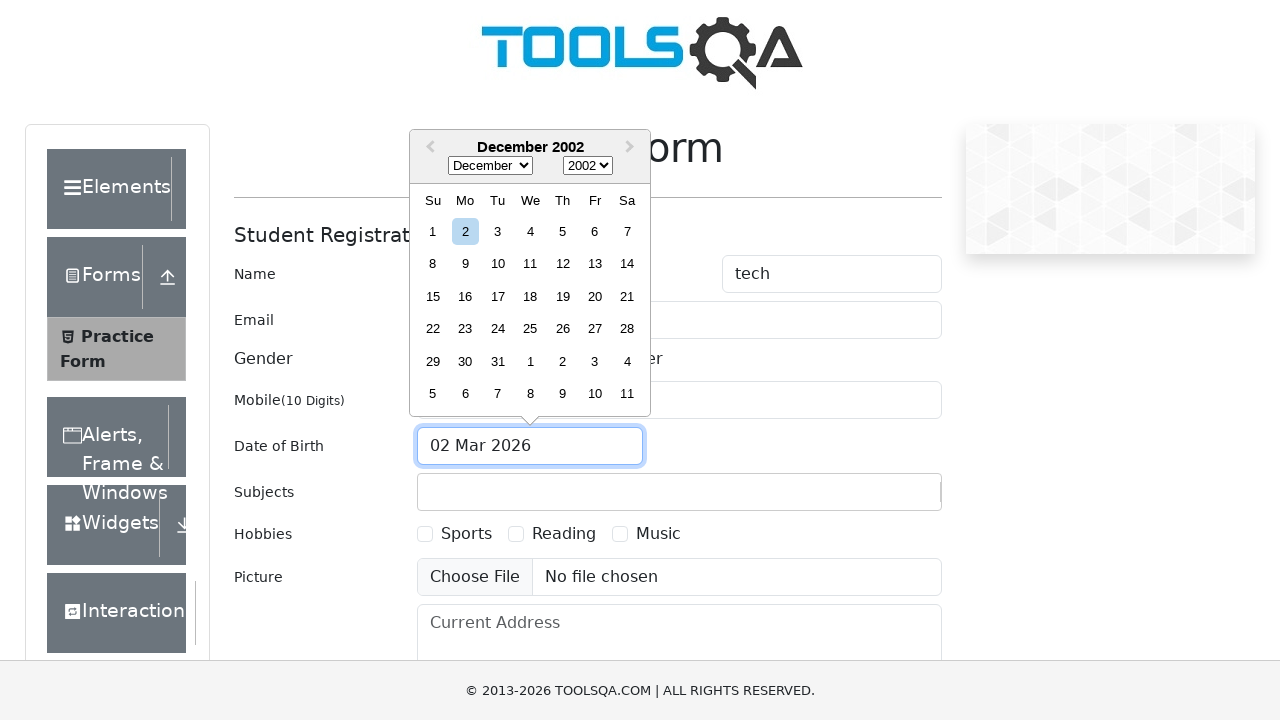

Selected 20th day from date picker at (595, 296) on .react-datepicker__day--020:not(.react-datepicker__day--outside-month)
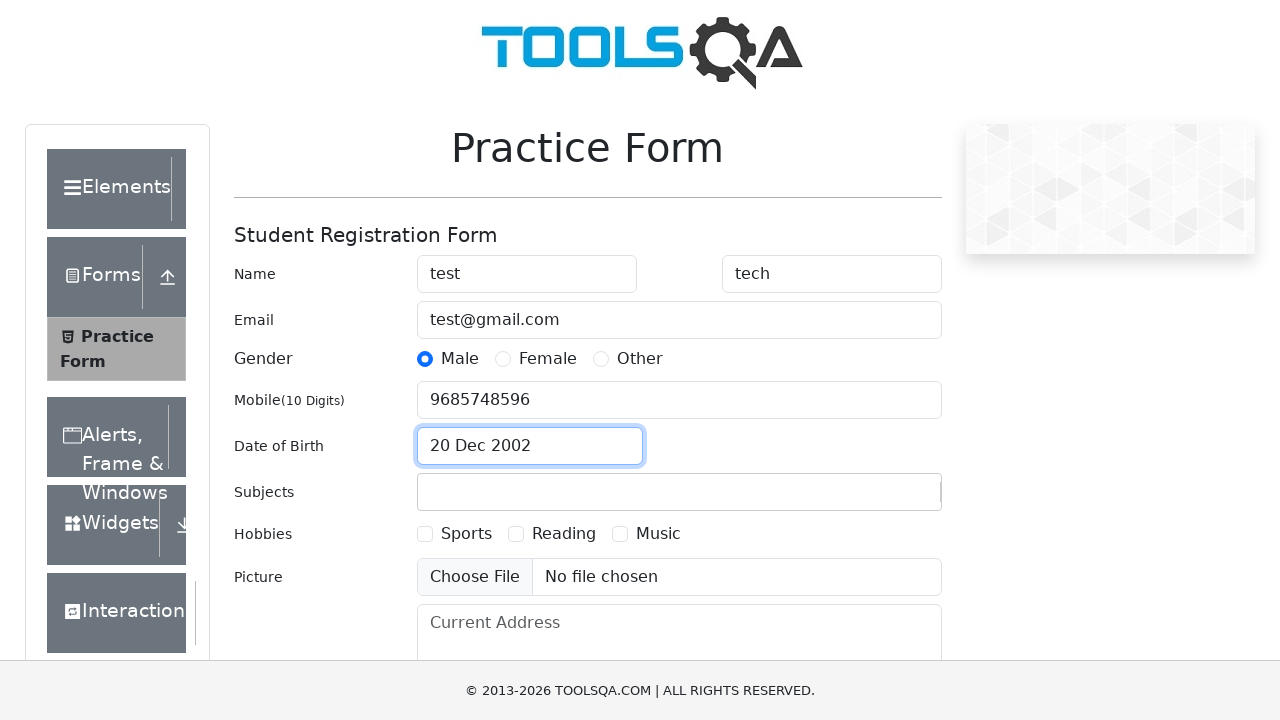

Clicked on subjects container at (679, 492) on #subjectsContainer
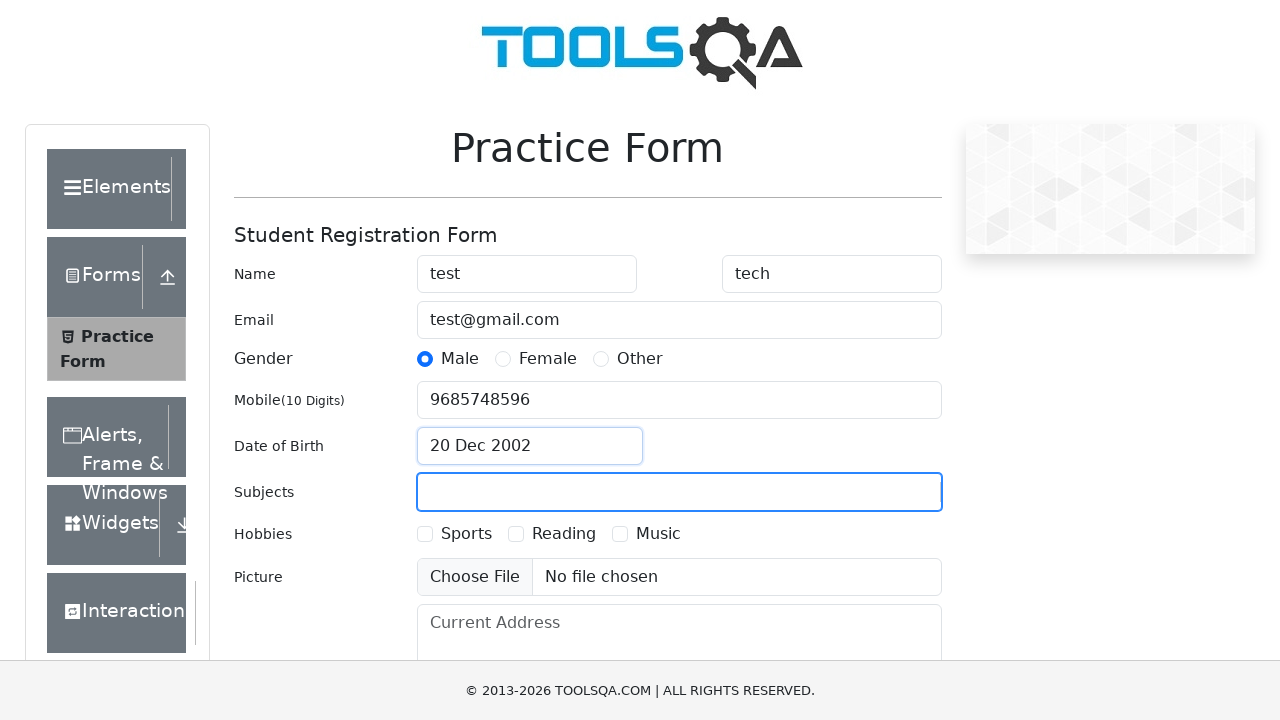

Typed 'Maths' in subjects field
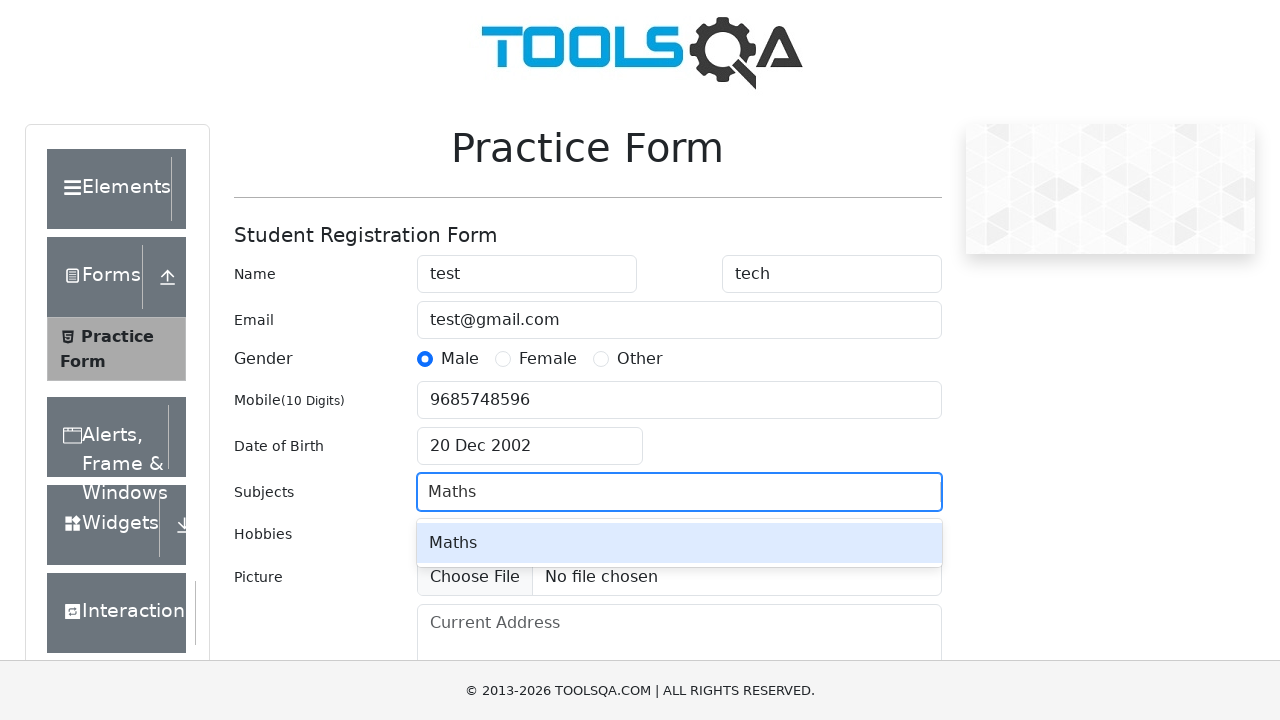

Pressed Enter to confirm Maths subject
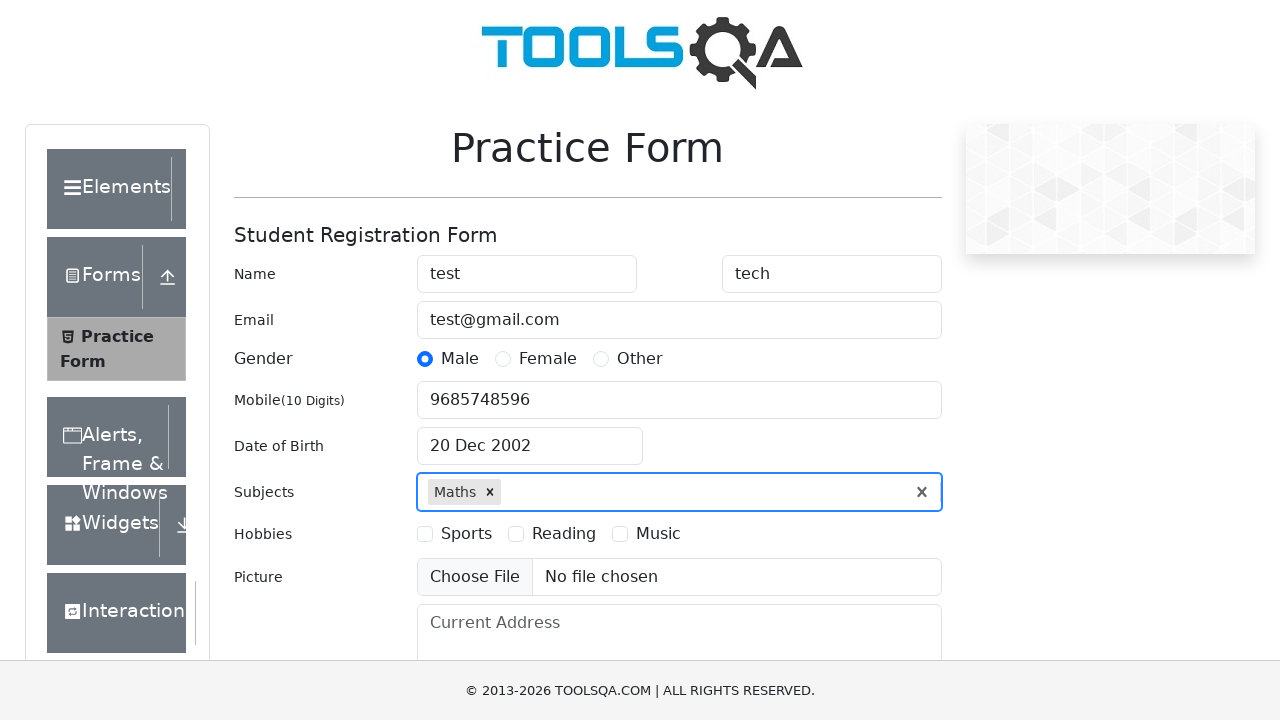

Typed 'Physics' in subjects field
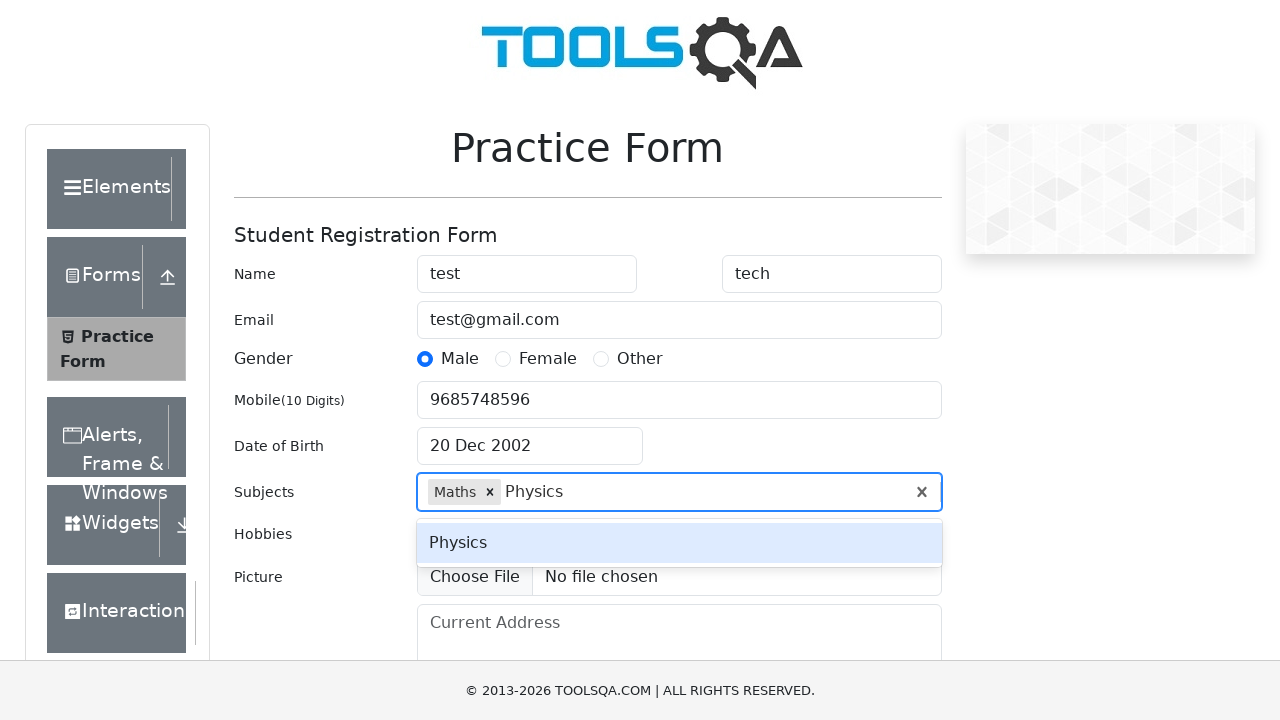

Pressed Enter to confirm Physics subject
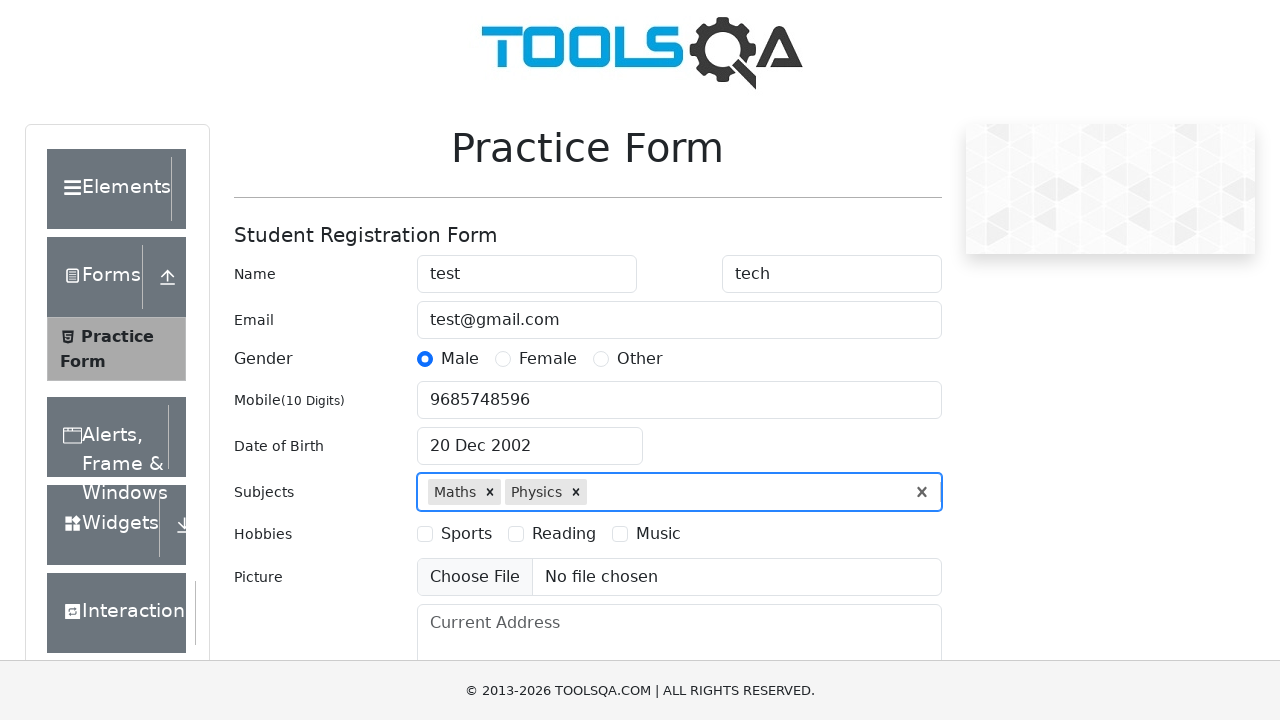

Selected Sports hobby checkbox at (466, 534) on label[for='hobbies-checkbox-1']
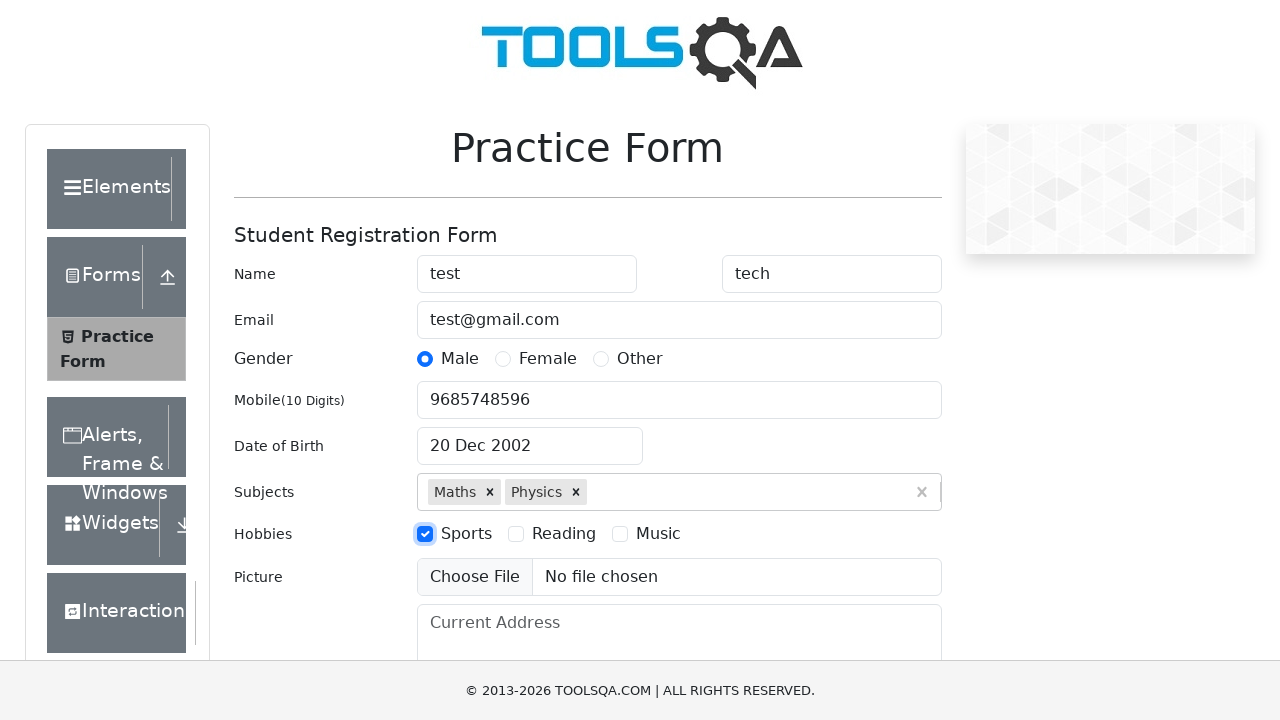

Filled current address field with 'surat,gujarat' on #currentAddress
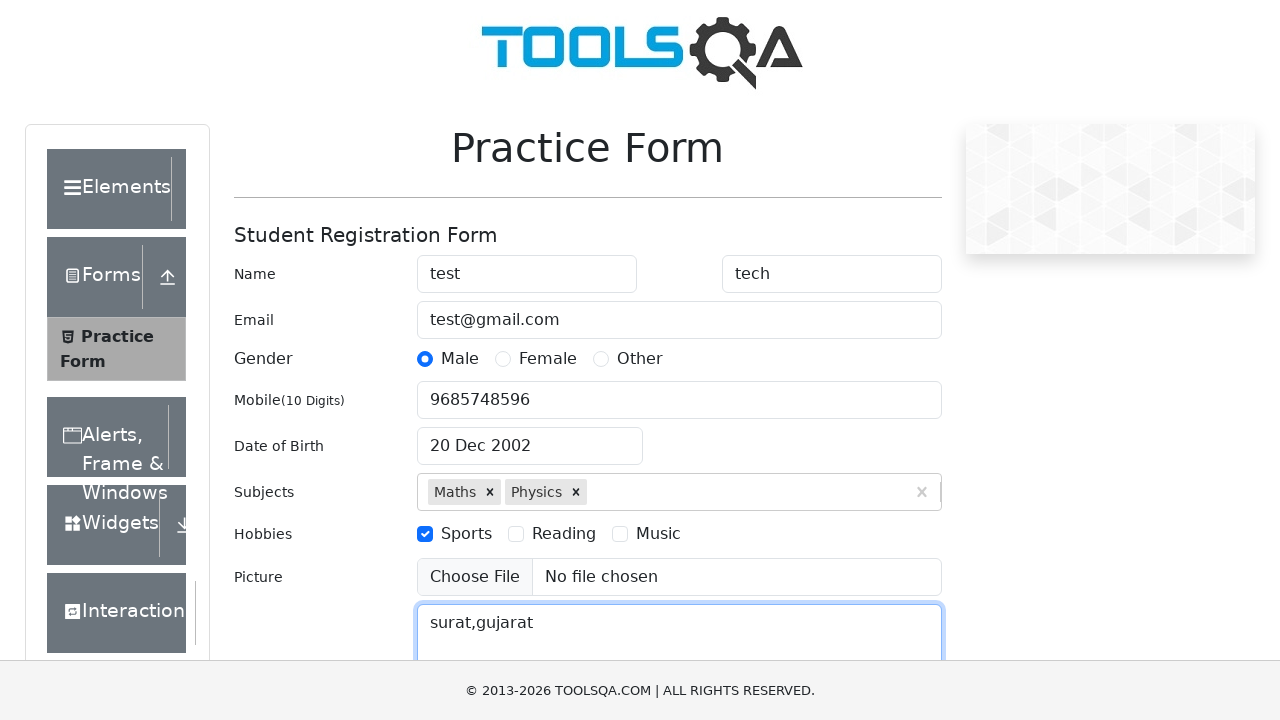

Clicked on state dropdown at (527, 437) on #state
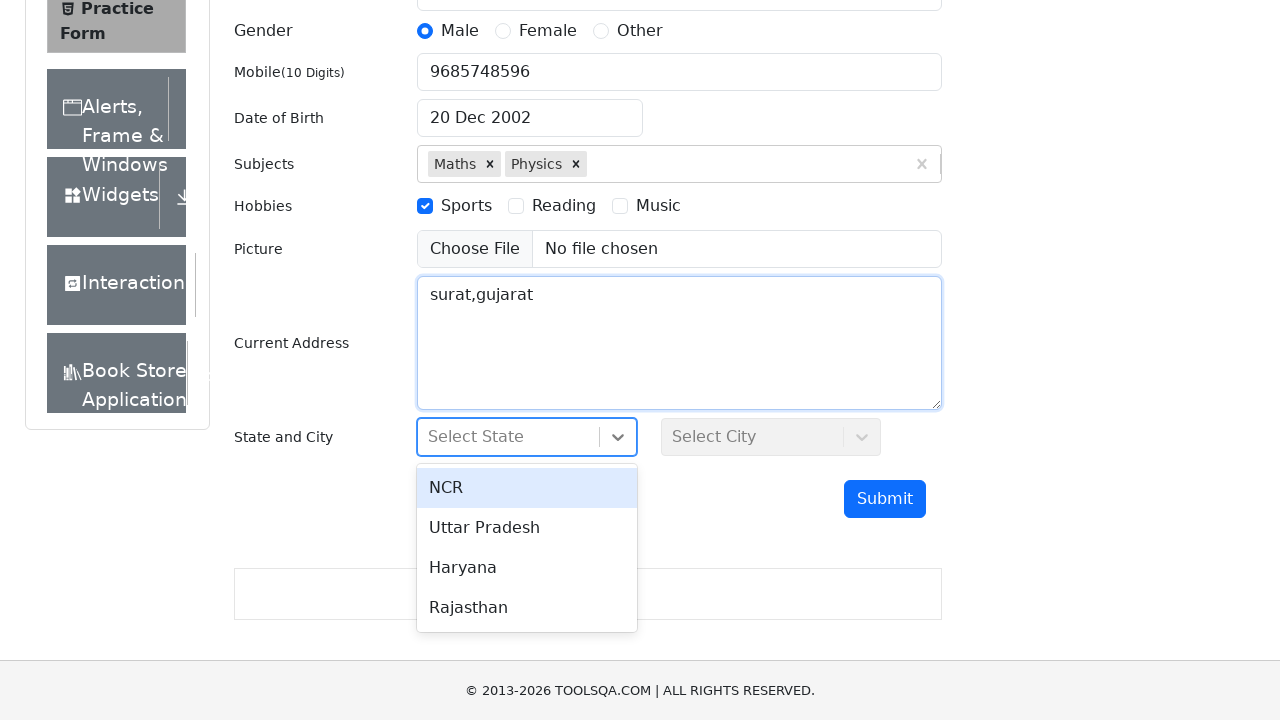

Typed 'Haryana' in state dropdown
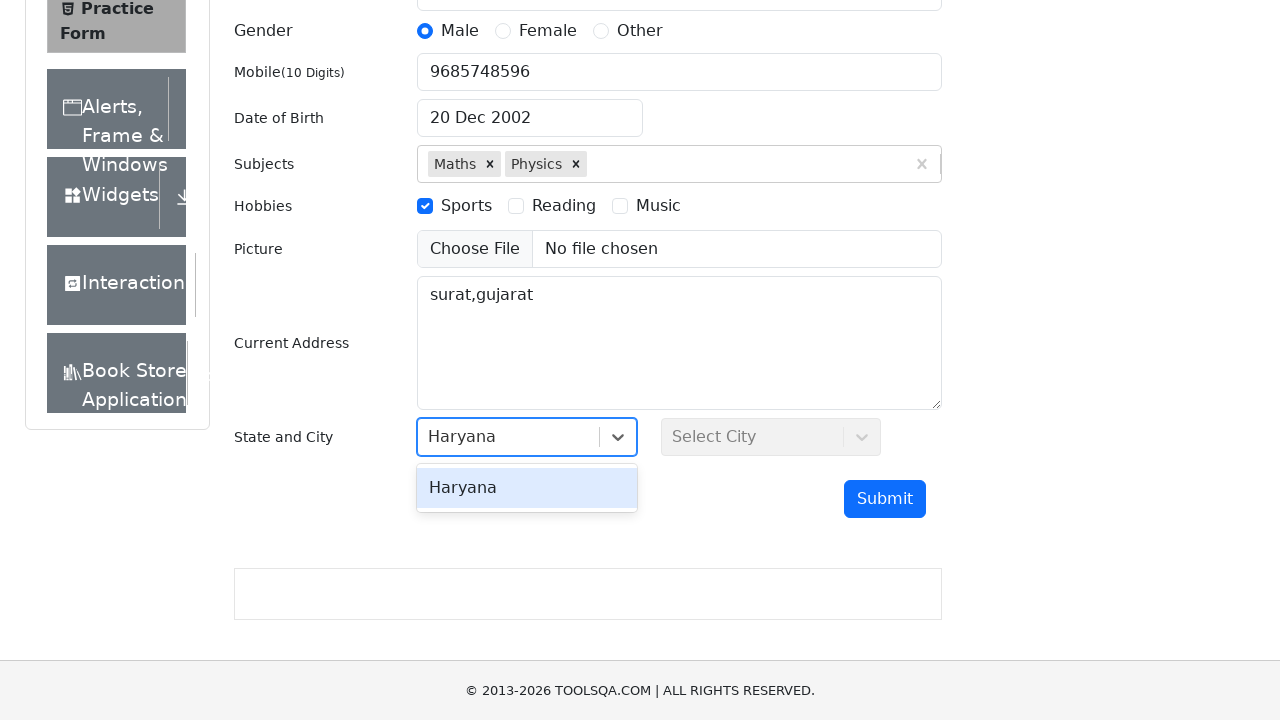

Pressed Enter to select Haryana state
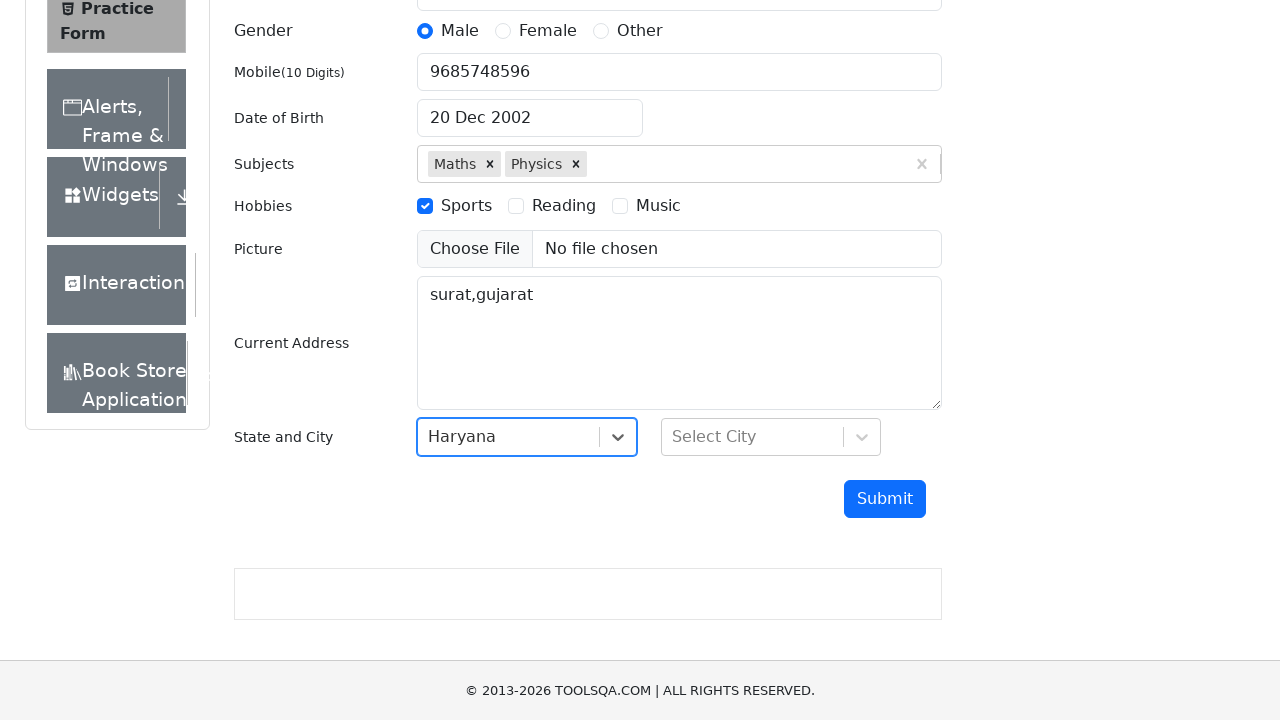

Clicked on city dropdown at (771, 437) on #city
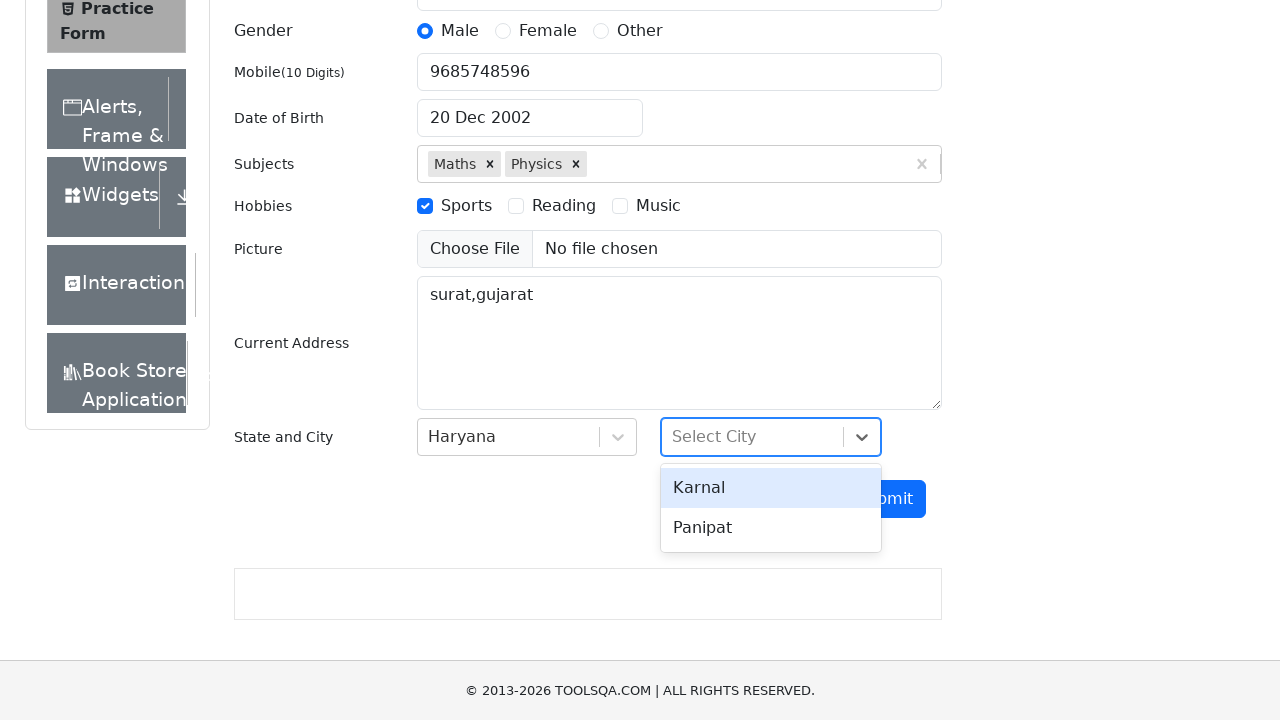

Typed 'Panipat' in city dropdown
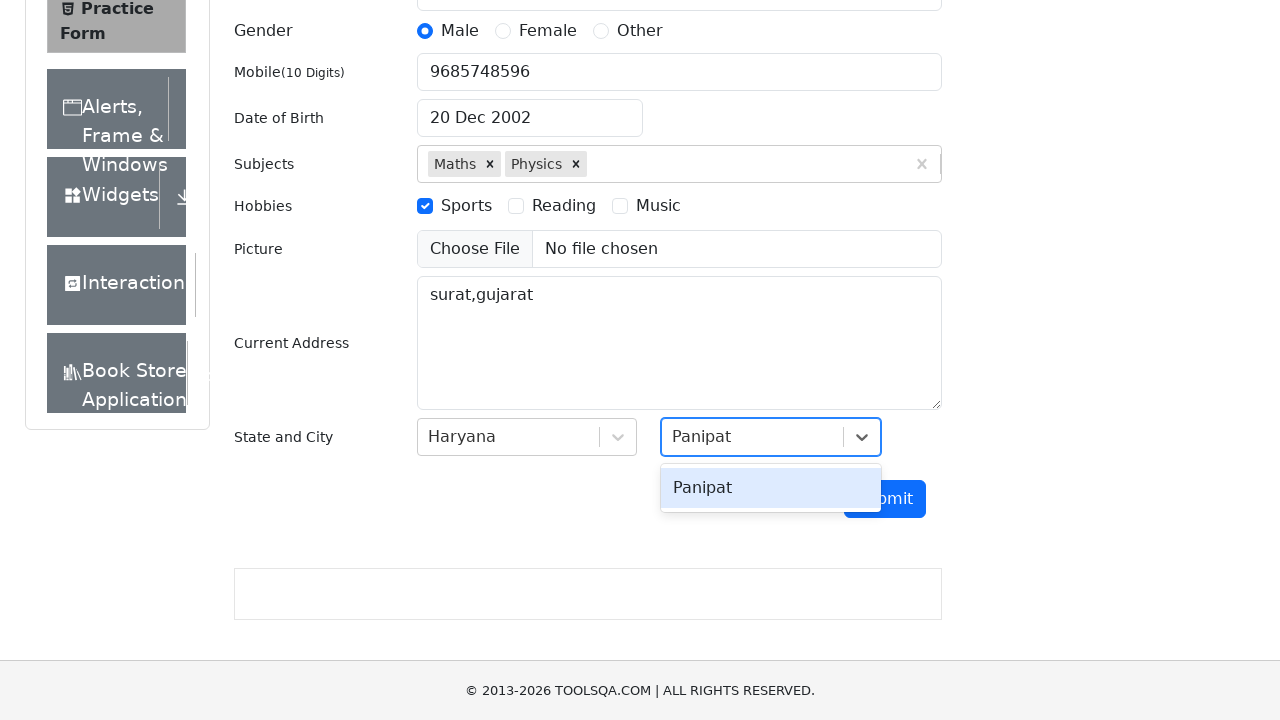

Pressed Enter to select Panipat city
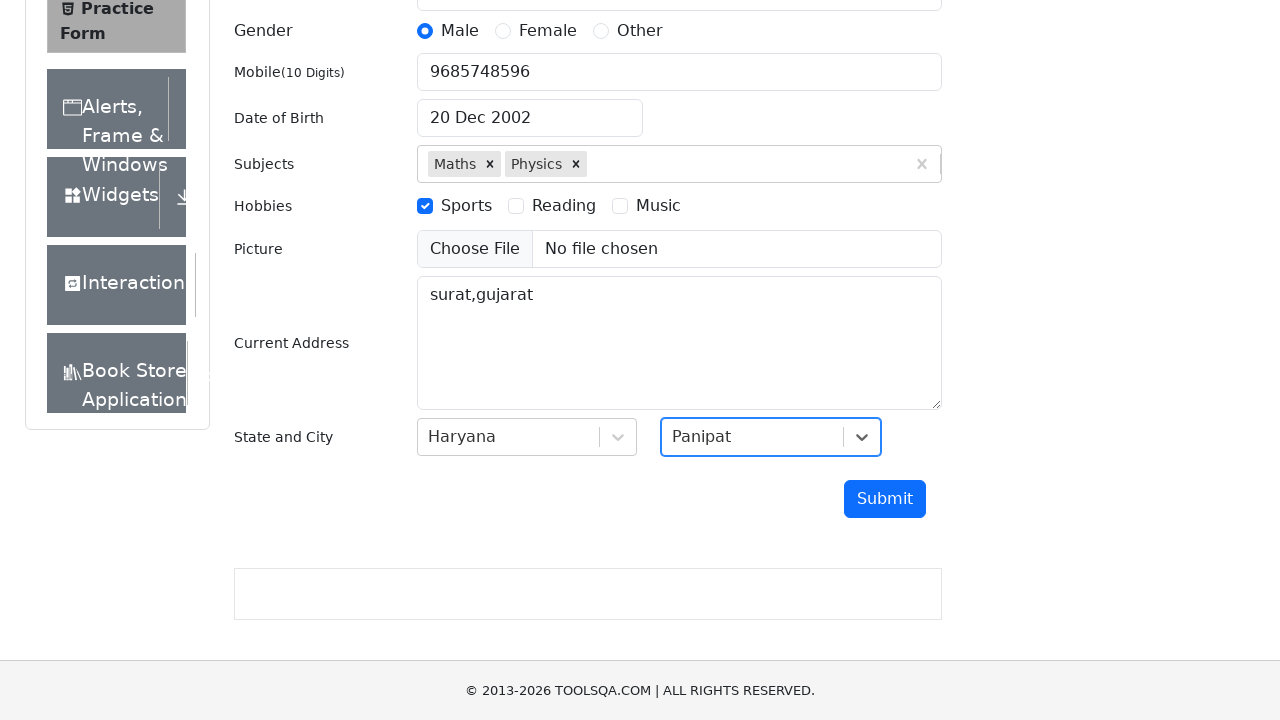

Waited 2 seconds for form to stabilize
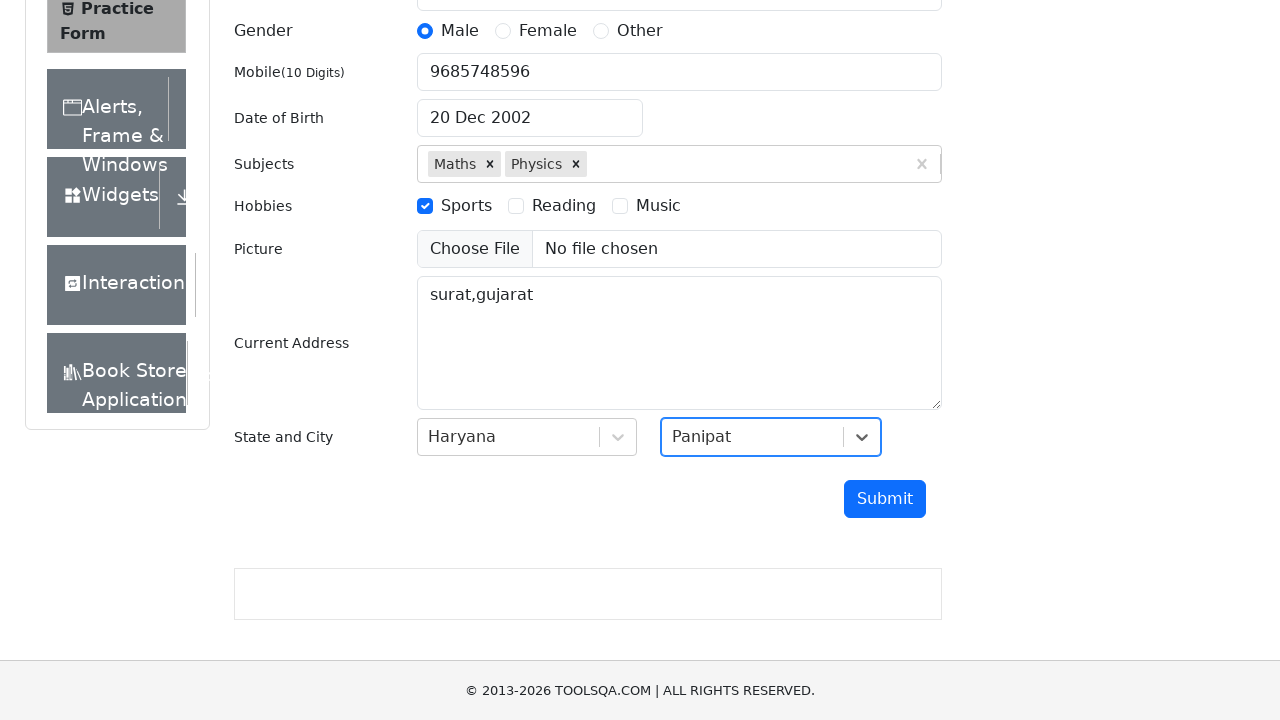

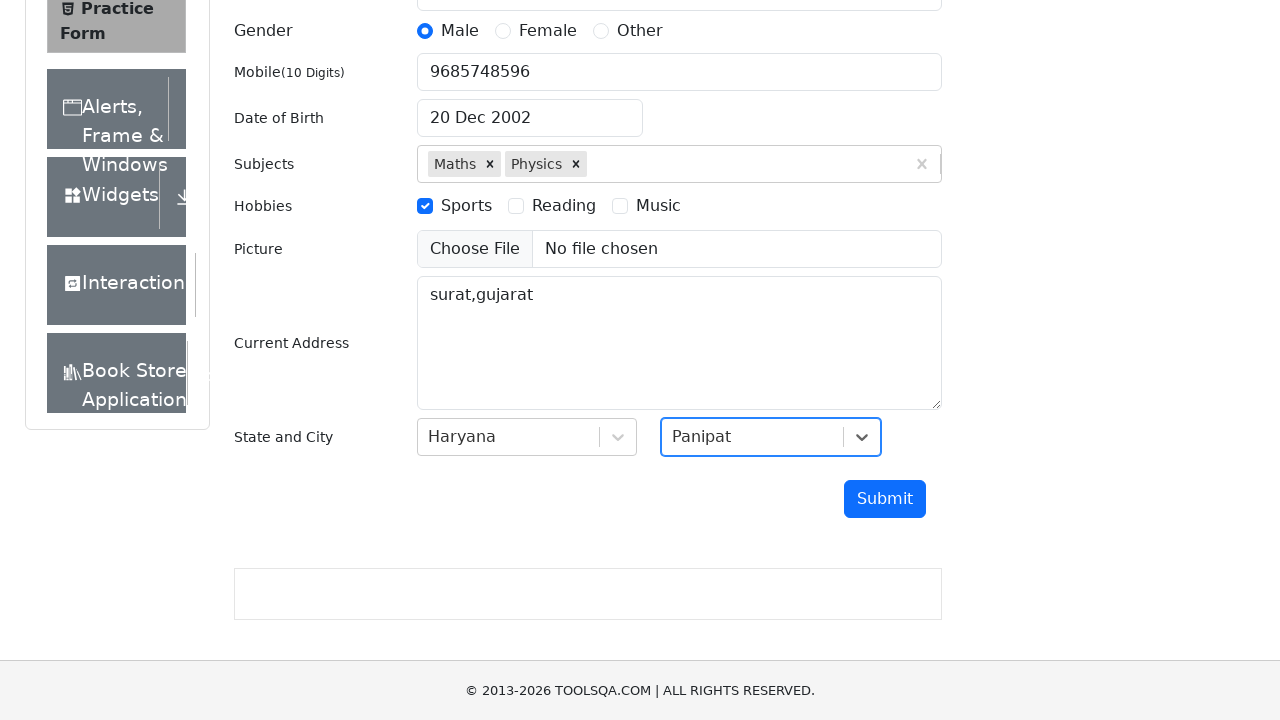